Navigates to a test automation practice page and verifies whether the options in the 'animals' dropdown are sorted alphabetically

Starting URL: https://testautomationpractice.blogspot.com/

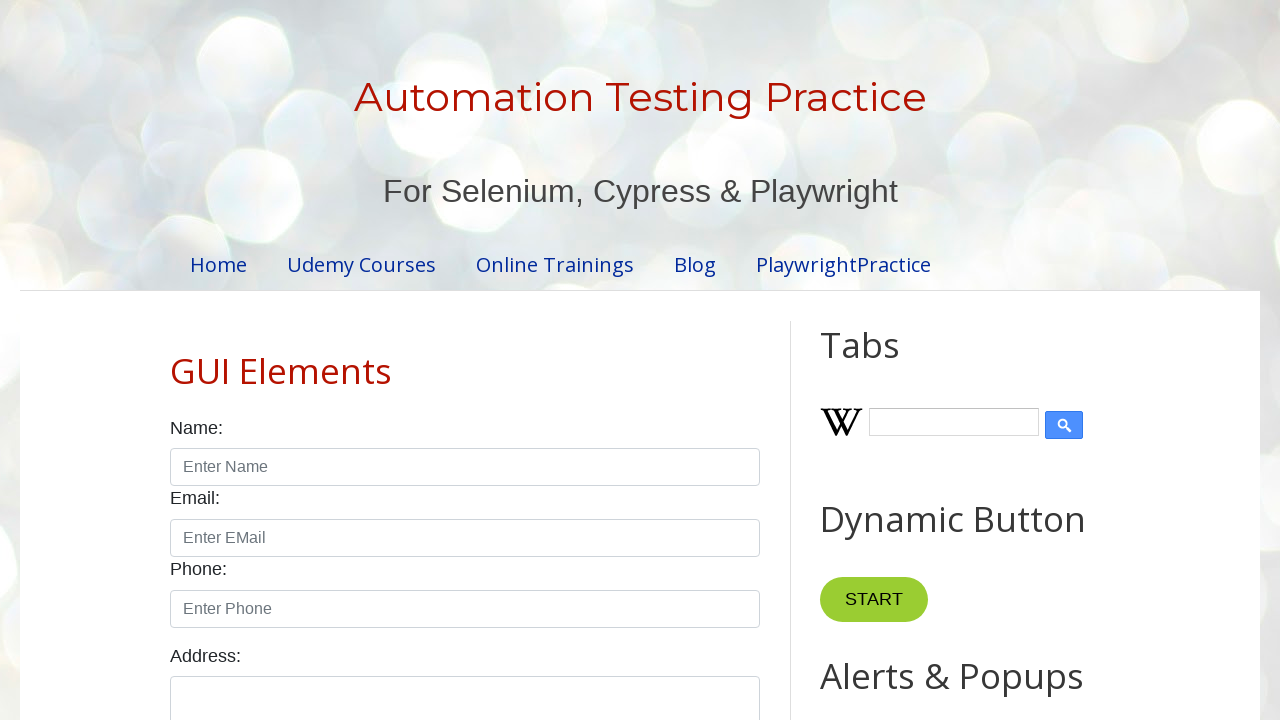

Navigated to test automation practice page
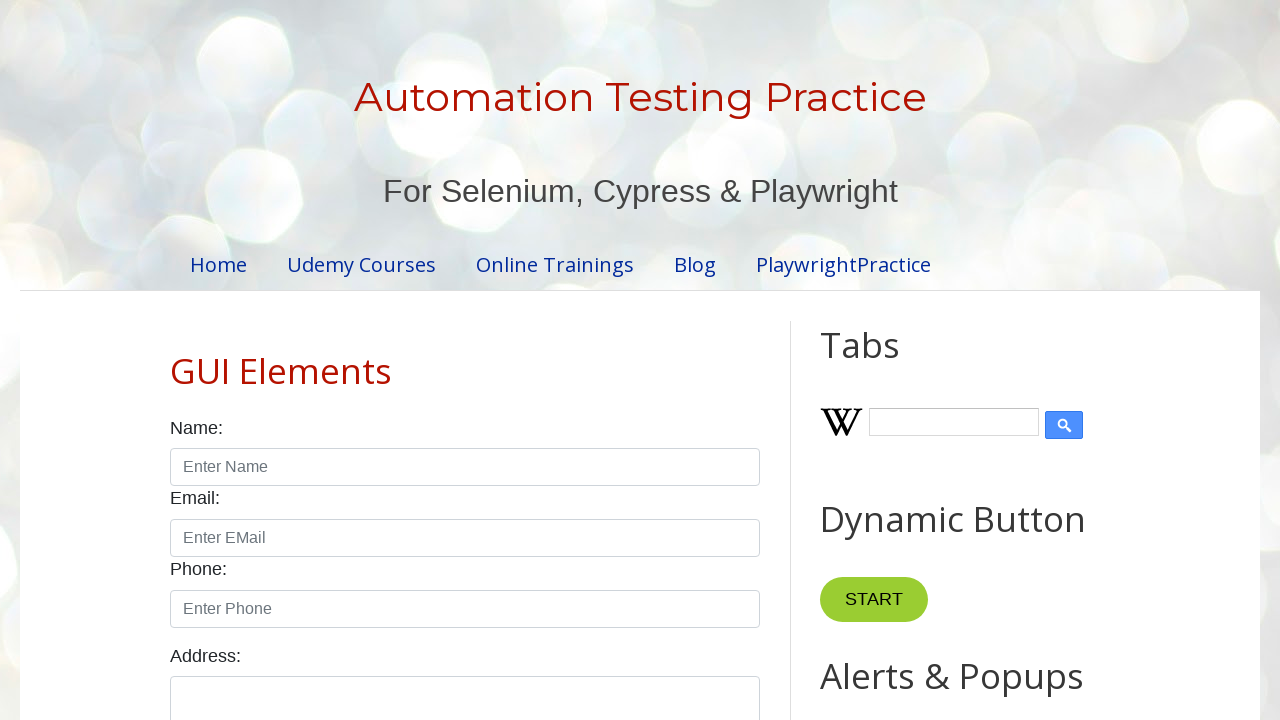

Located the animals dropdown element
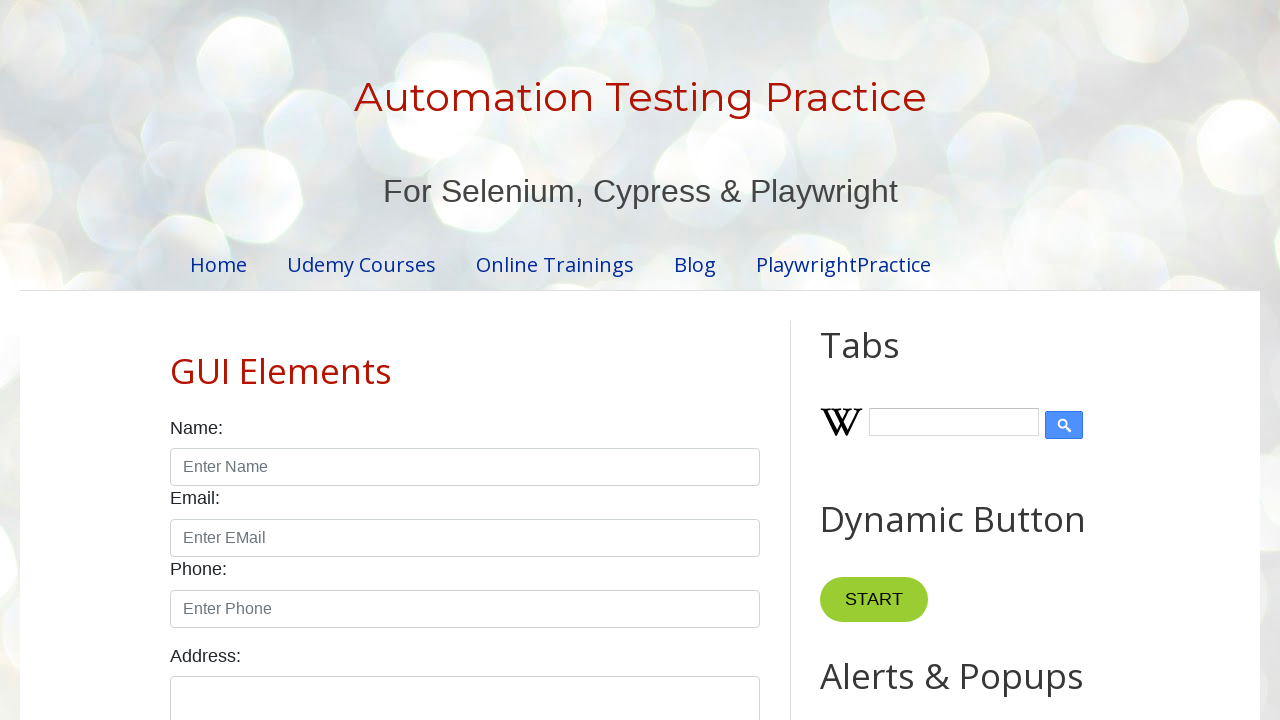

Retrieved all option elements from the animals dropdown
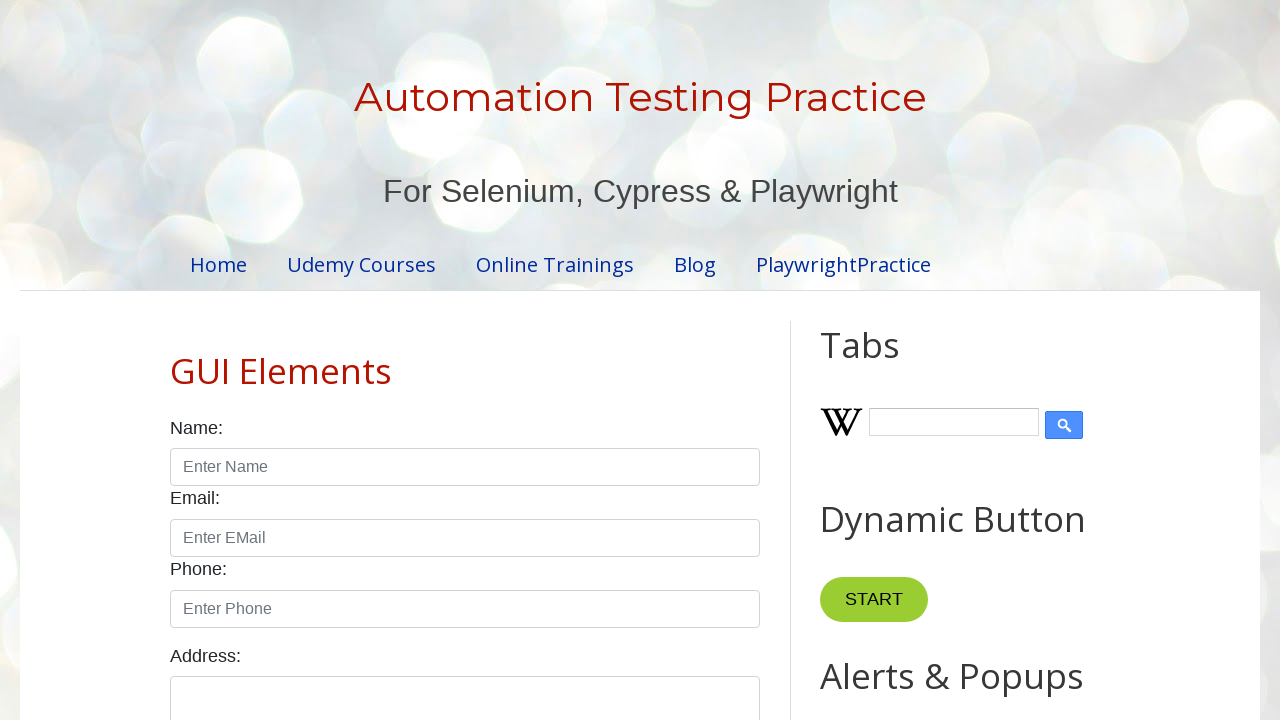

Extracted text from all 10 dropdown options
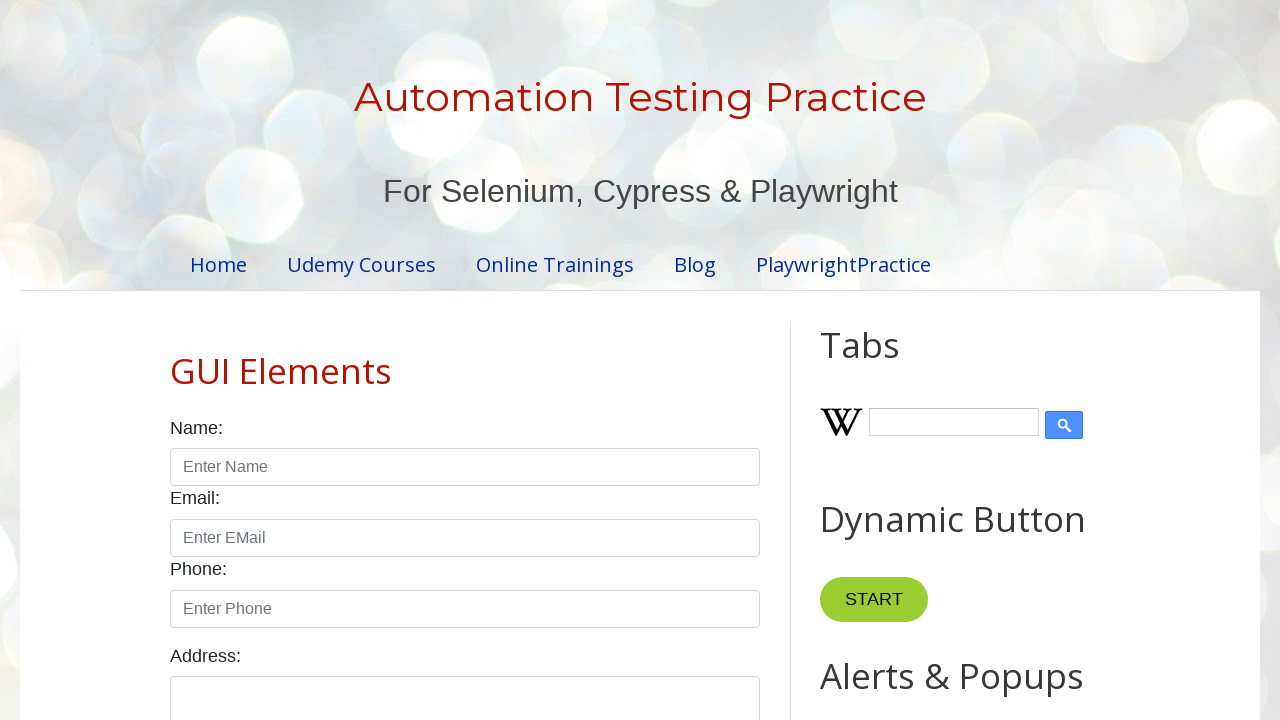

Sorted the dropdown options alphabetically for comparison
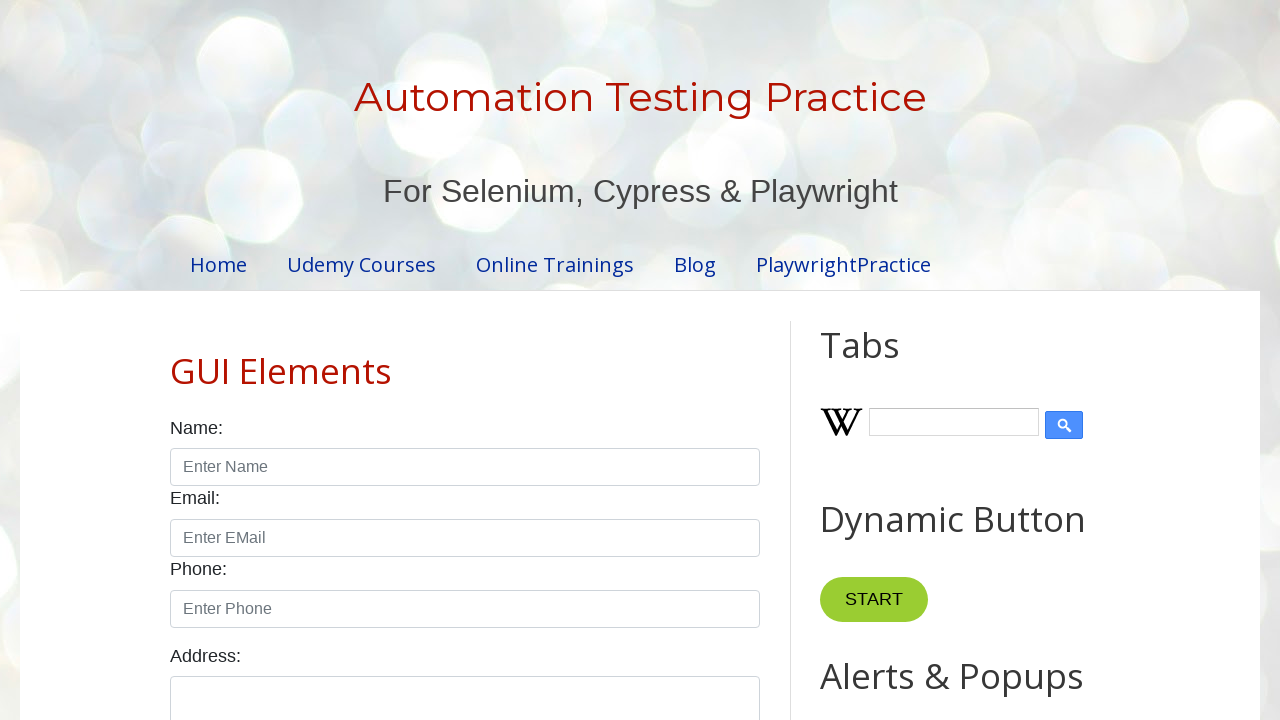

Verified that dropdown options are sorted alphabetically
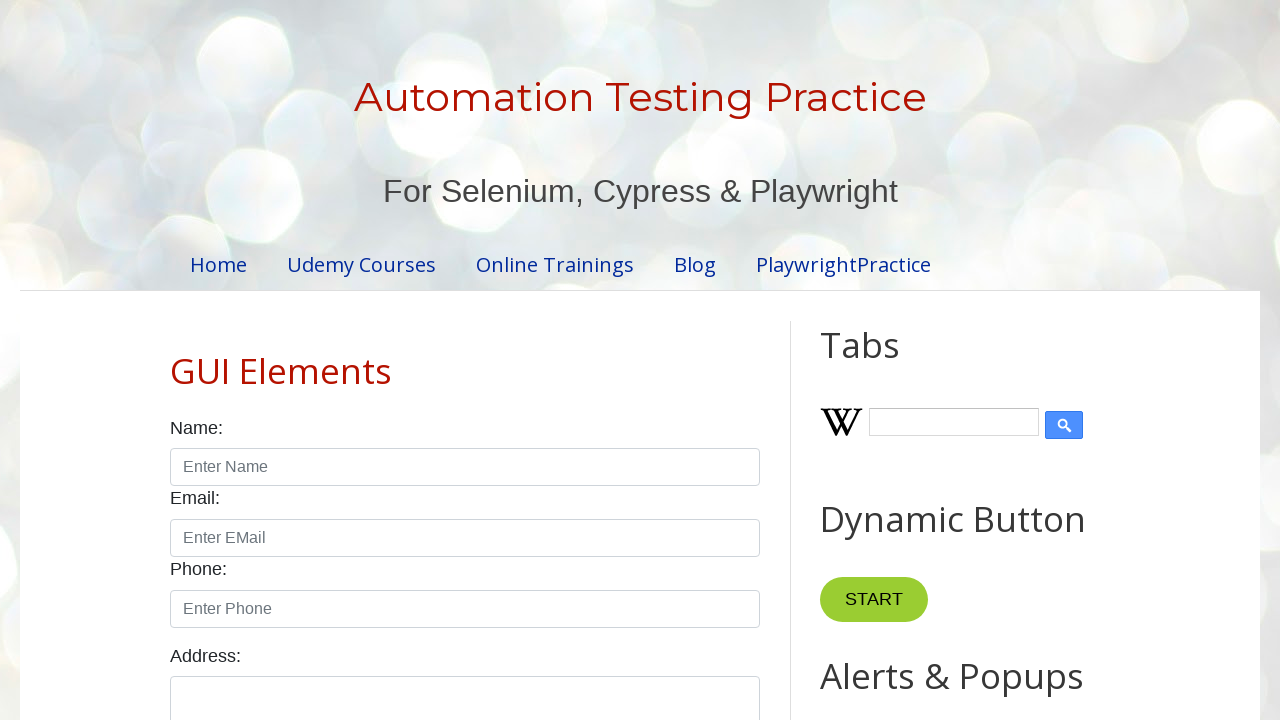

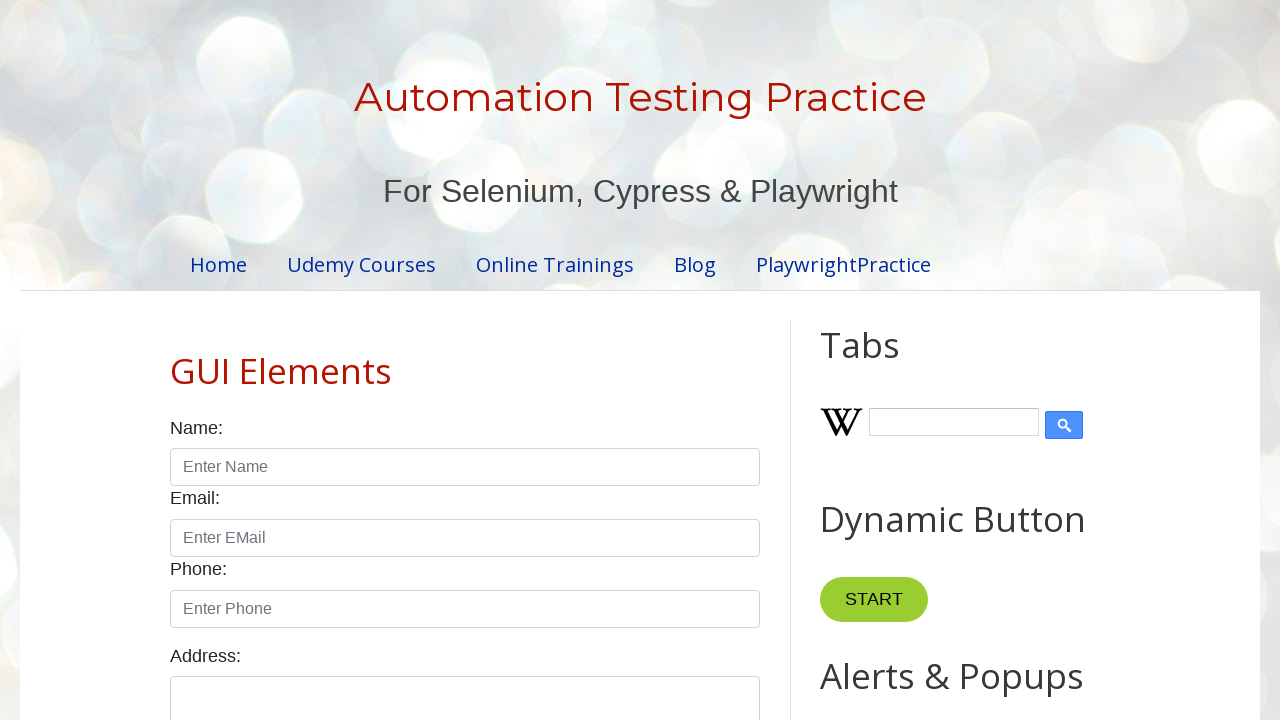